Tests tooltip functionality on jQuery UI demo page by switching to iframe and interacting with an input element to retrieve its tooltip text

Starting URL: https://jqueryui.com/tooltip/

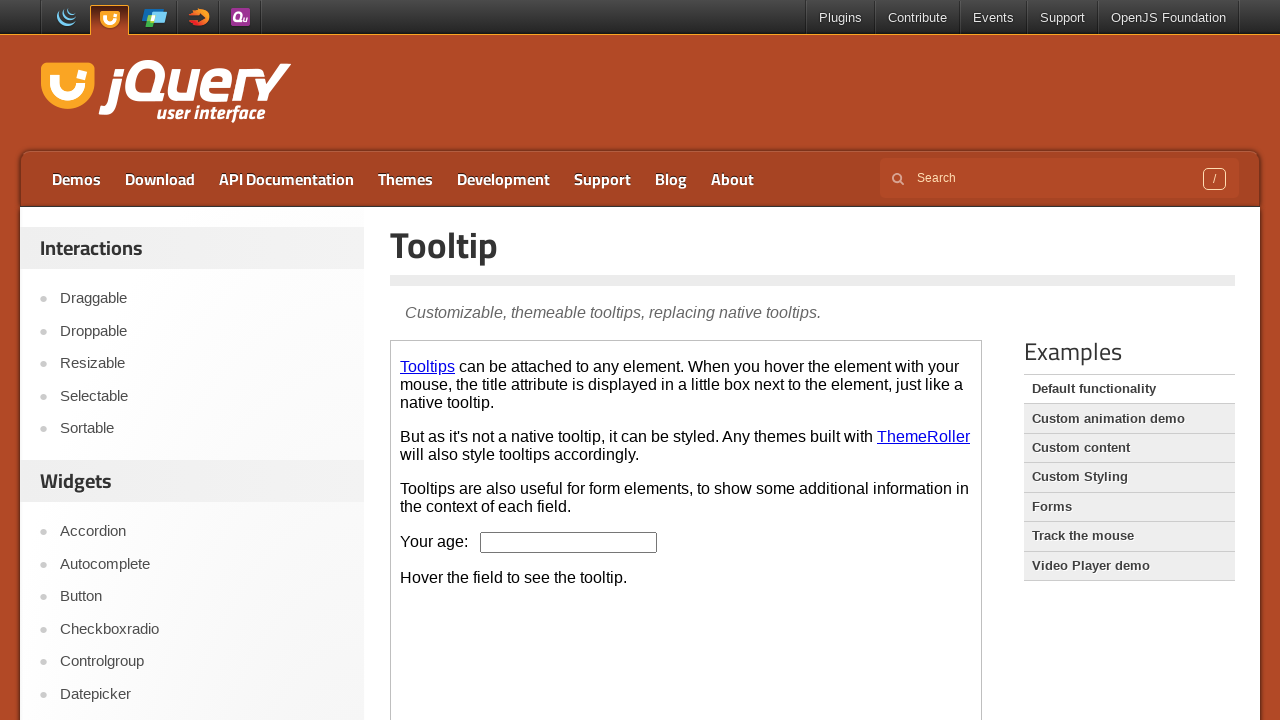

Navigated to jQuery UI tooltip demo page
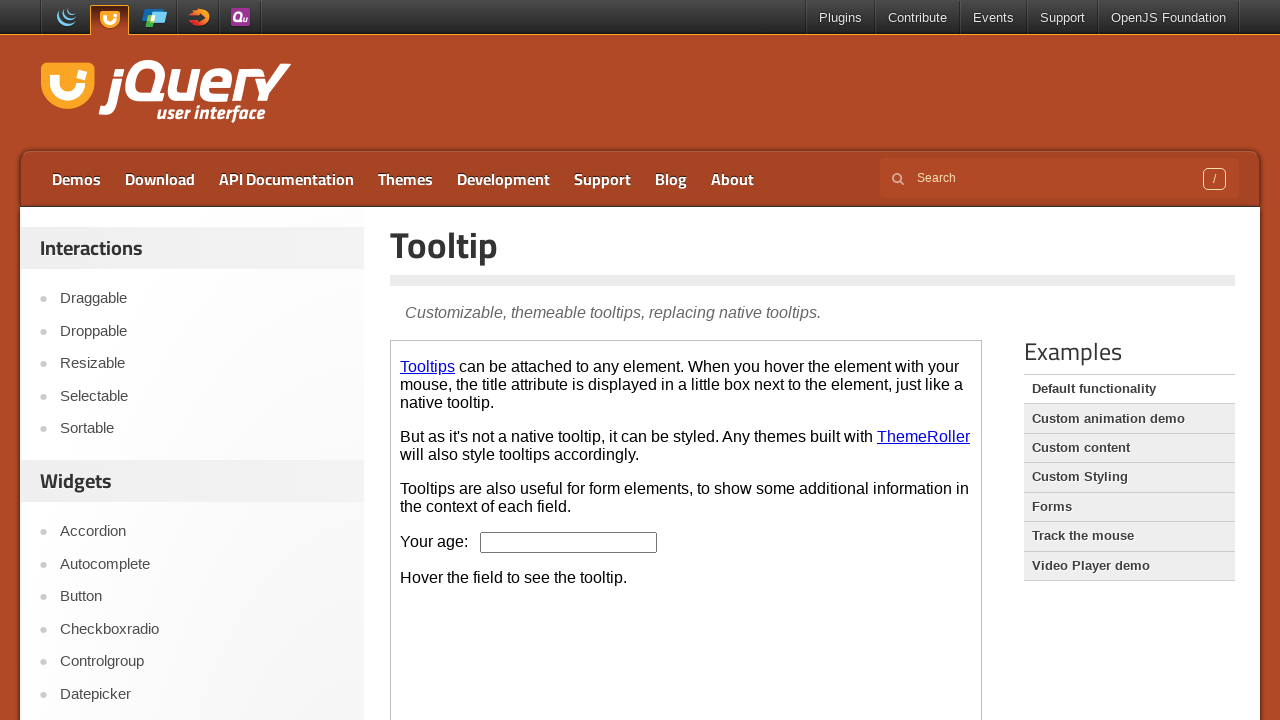

Located and switched to demo iframe
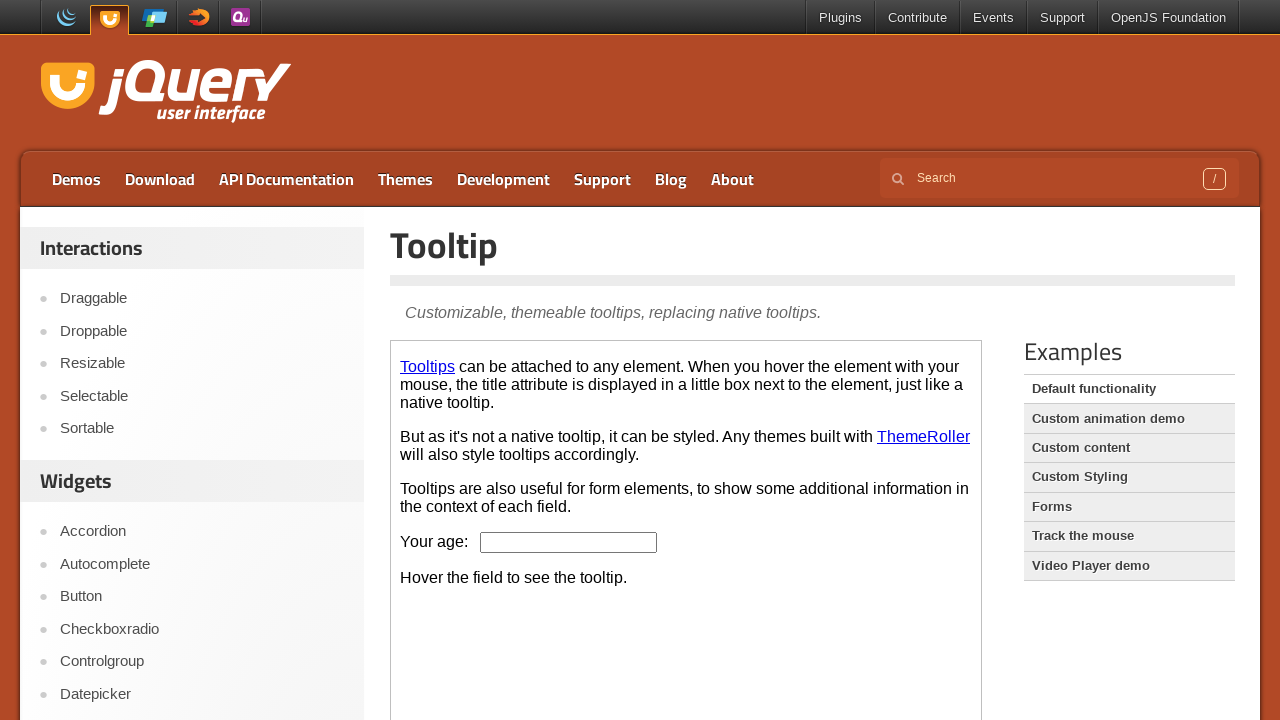

Located age input field in iframe
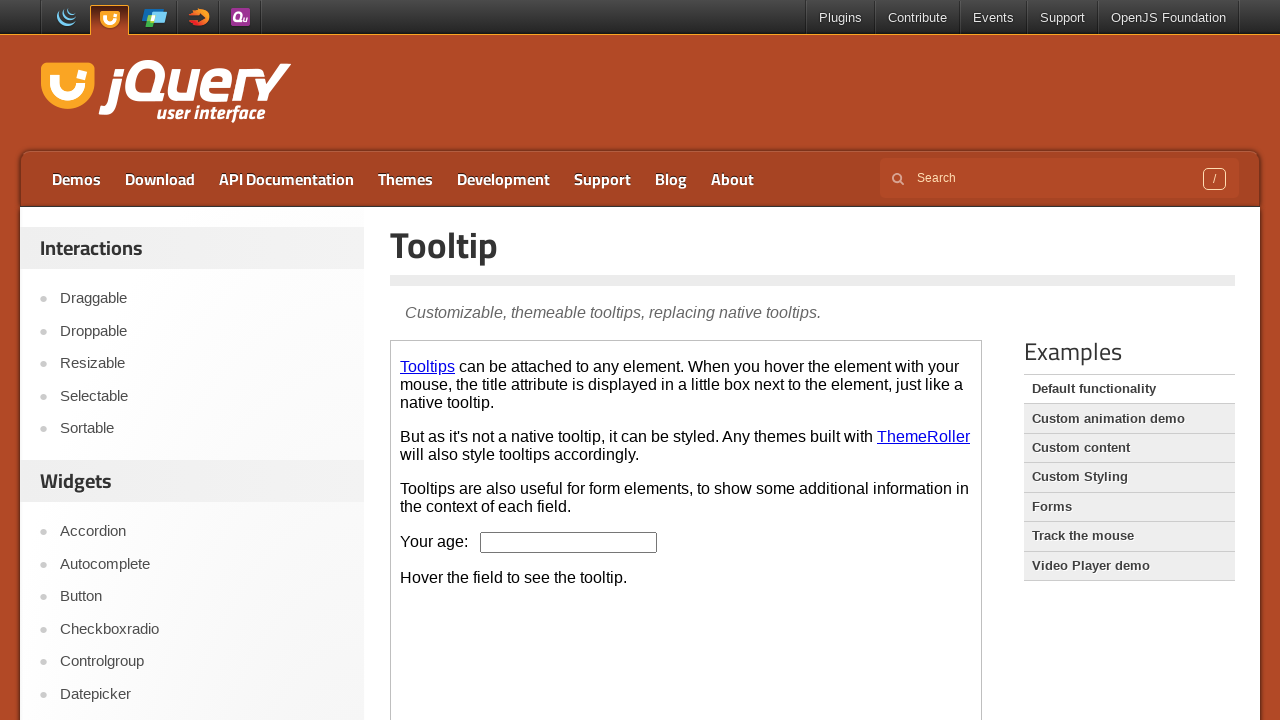

Retrieved tooltip text from title attribute: 'We ask for your age only for statistical purposes.'
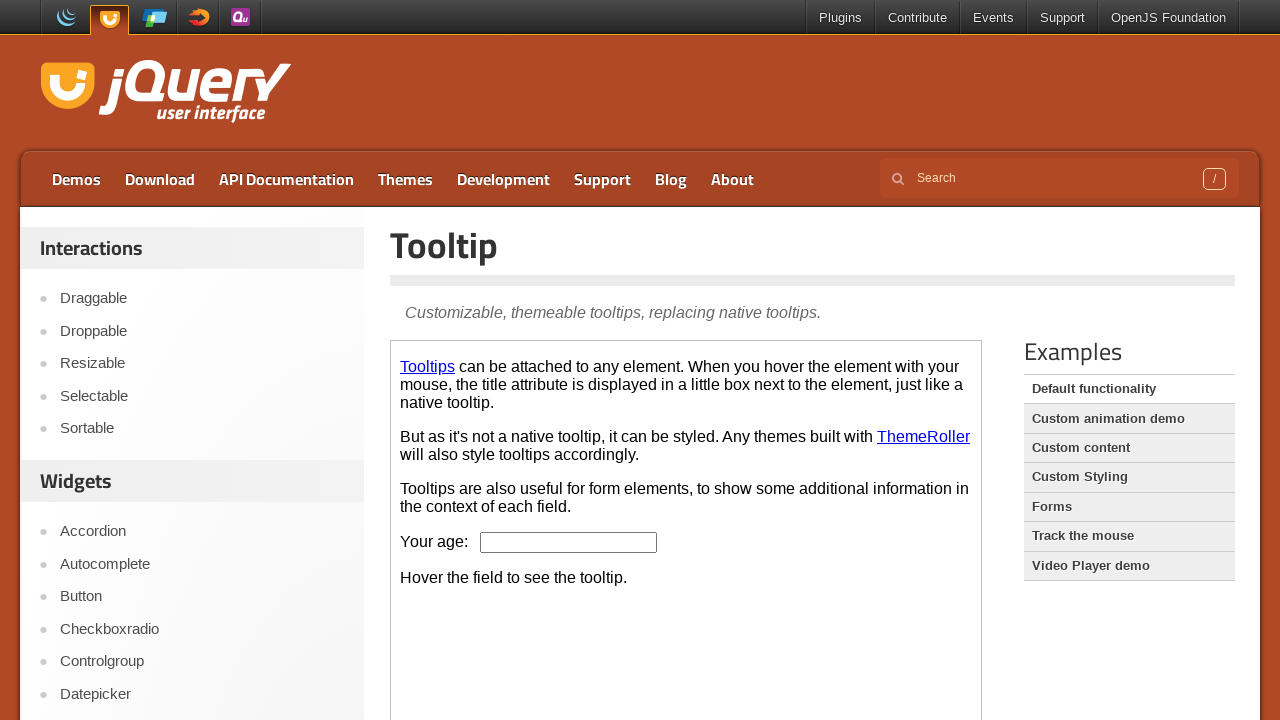

Hovered over age input field to trigger tooltip display at (569, 542) on iframe.demo-frame >> nth=0 >> internal:control=enter-frame >> xpath=//input[@id=
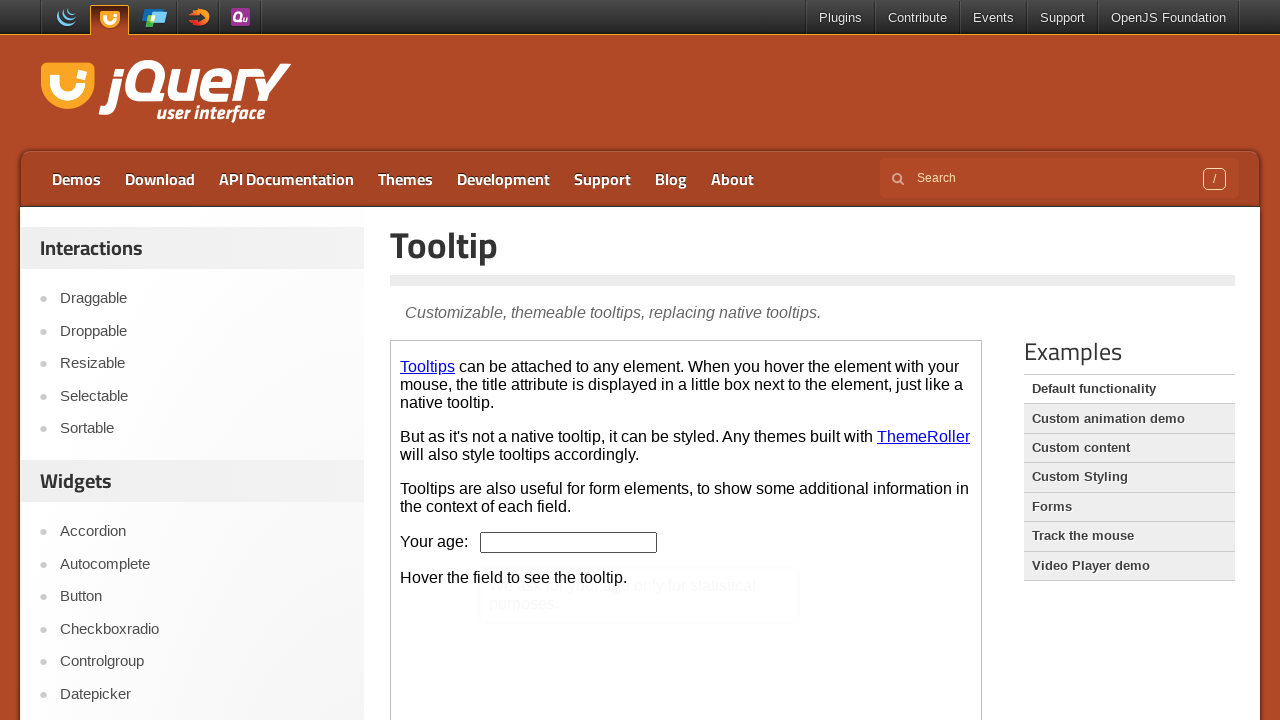

Waited 500ms for tooltip animation to complete
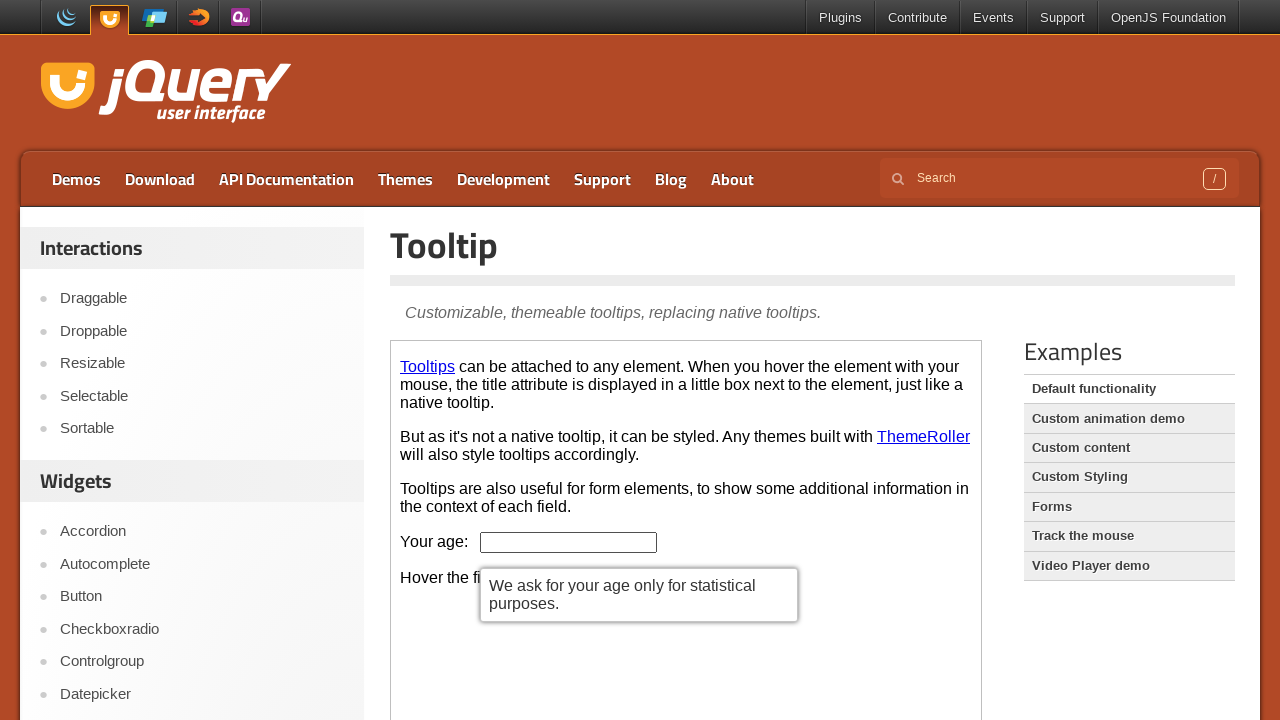

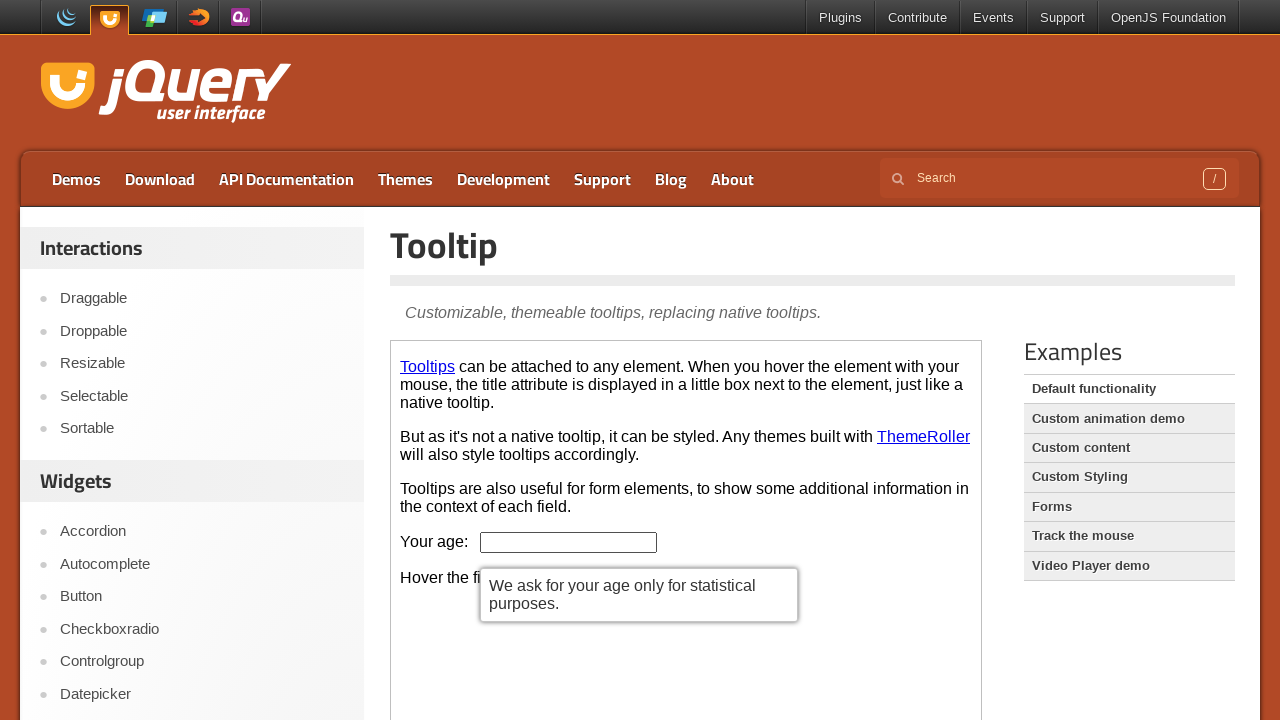